Tests a data types form by filling in all fields except zip code, submitting the form, and verifying that the zip code field displays in red (error) while all other fields display in green (success) based on CSS color properties.

Starting URL: https://bonigarcia.dev/selenium-webdriver-java/data-types.html

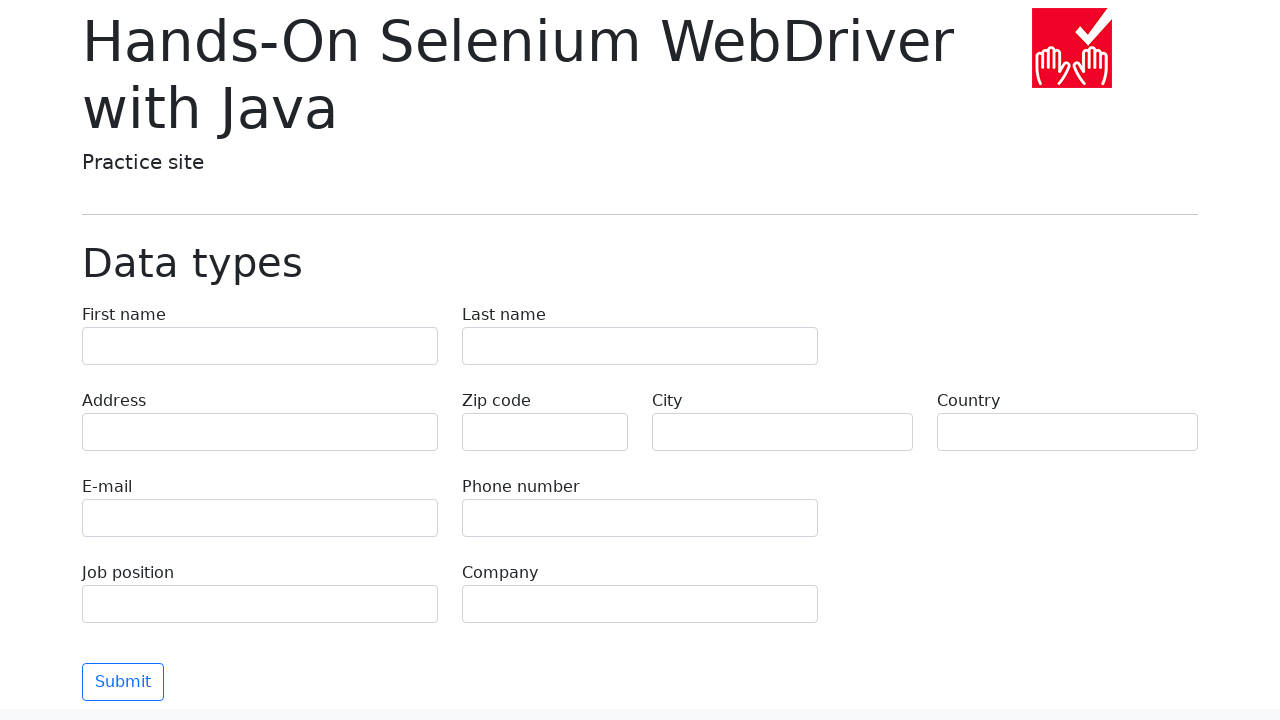

Navigated to data types form page
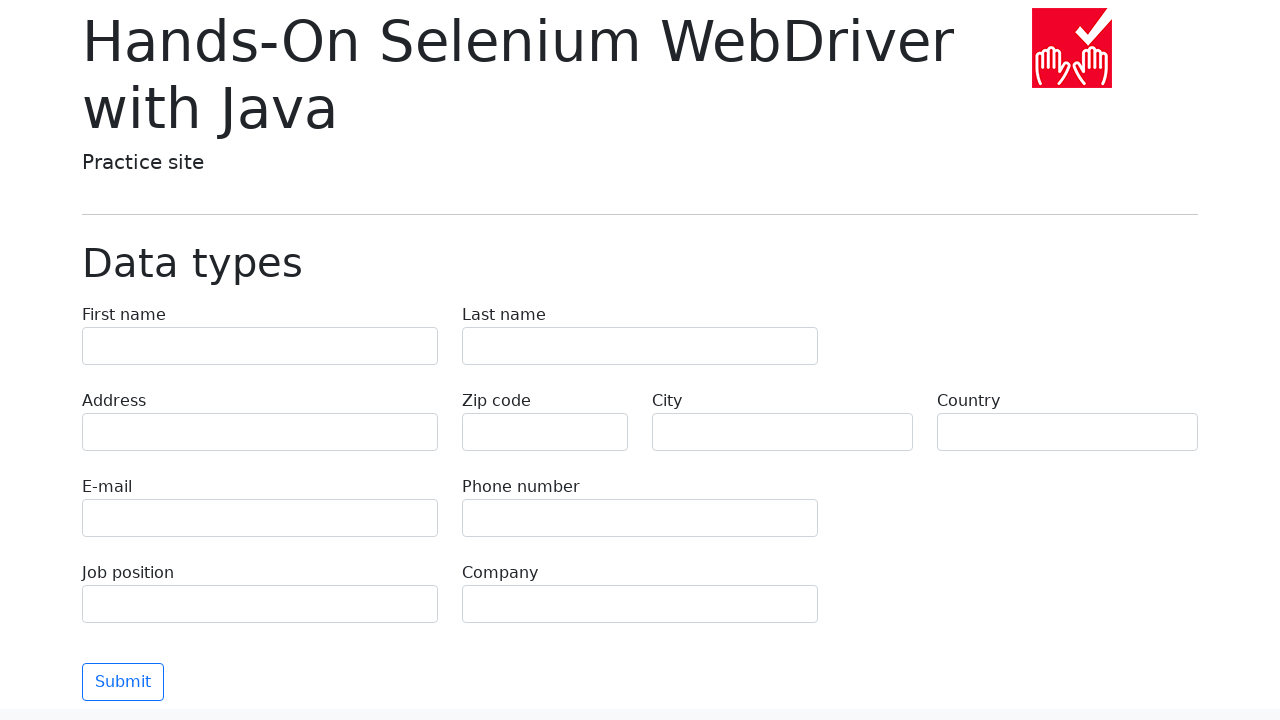

Filled first name field with 'Иван' on input[name='first-name']
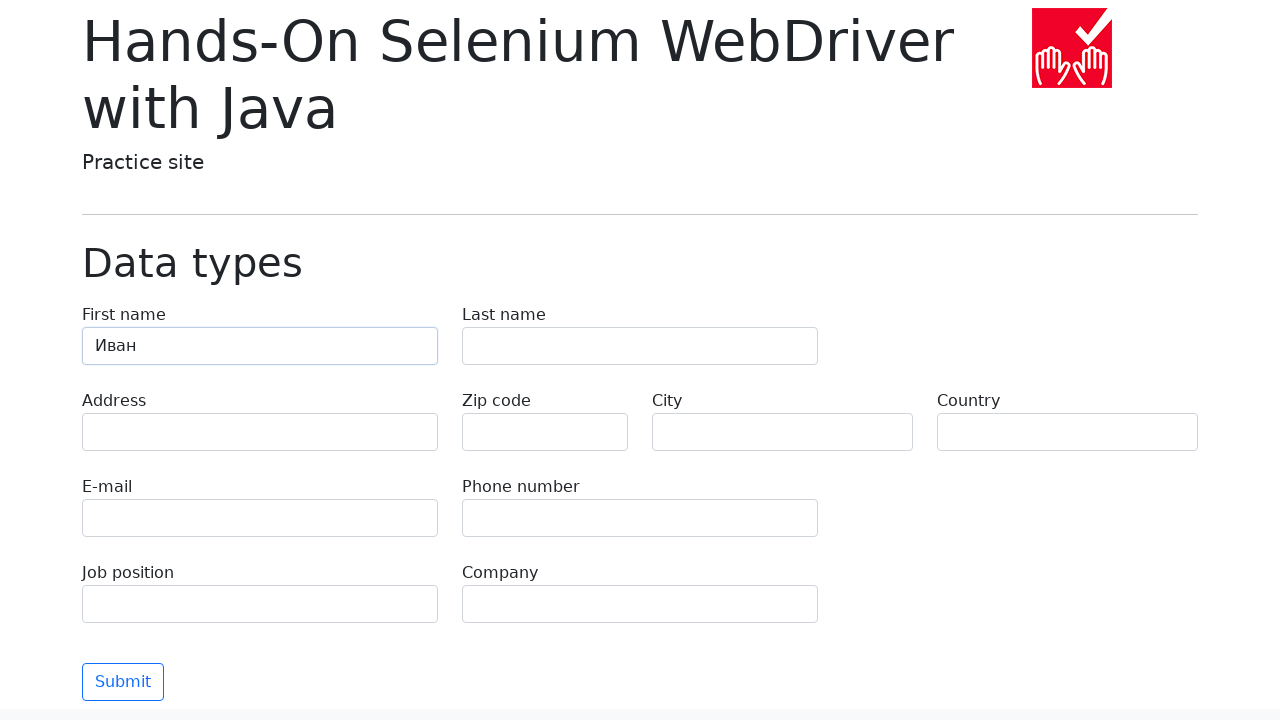

Filled last name field with 'Петров' on input[name='last-name']
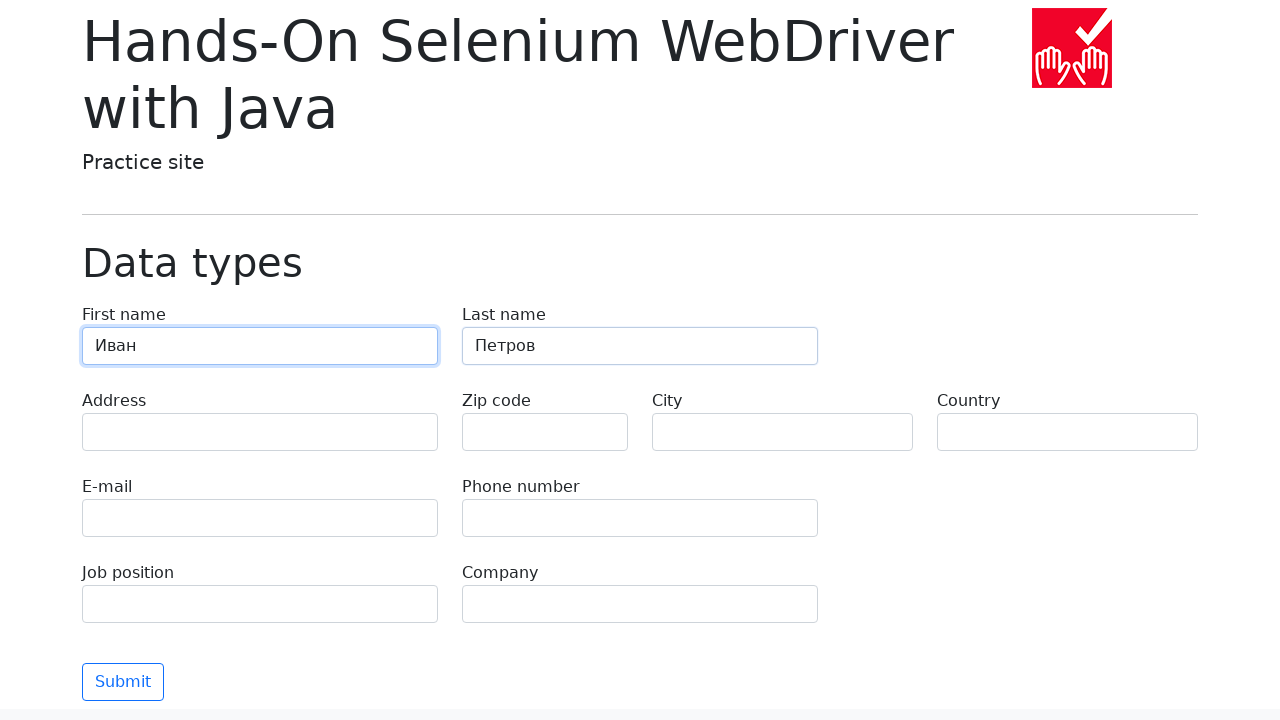

Filled address field with 'Ленина, 55-3' on input[name='address']
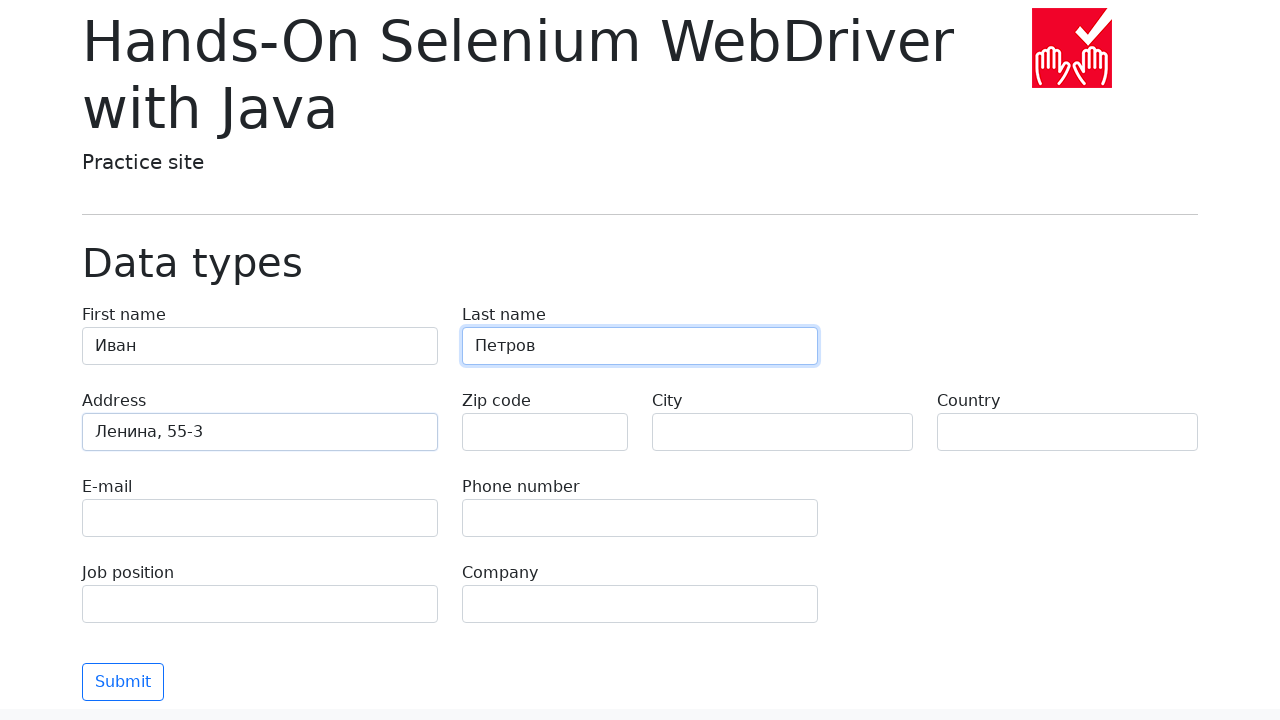

Left zip code field empty (intentional) on input[name='zip-code']
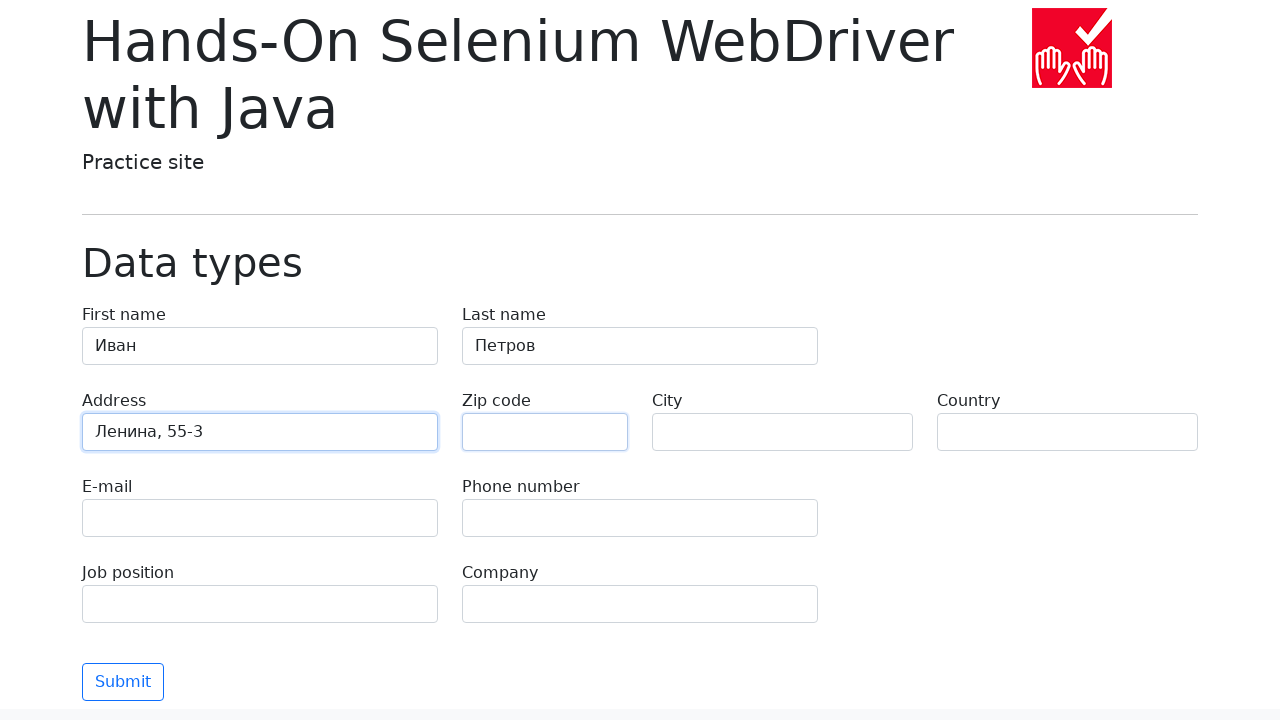

Filled city field with 'Москва' on input[name='city']
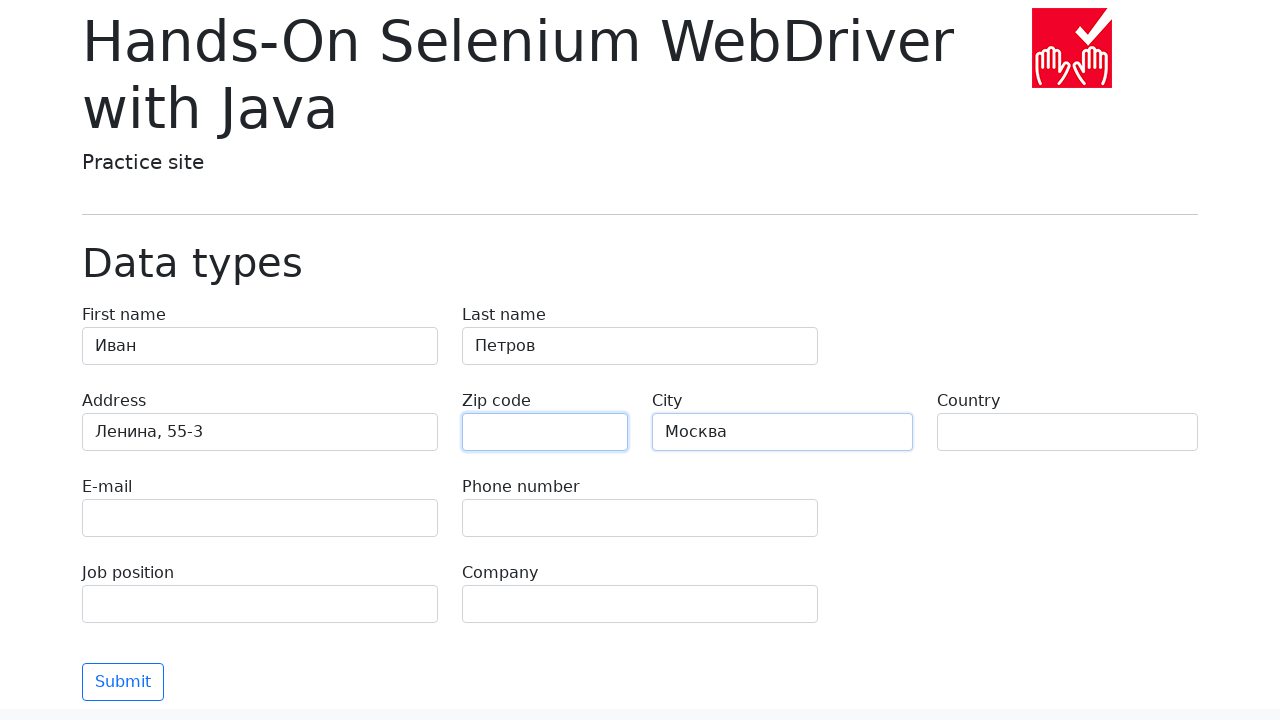

Filled country field with 'Россия' on input[name='country']
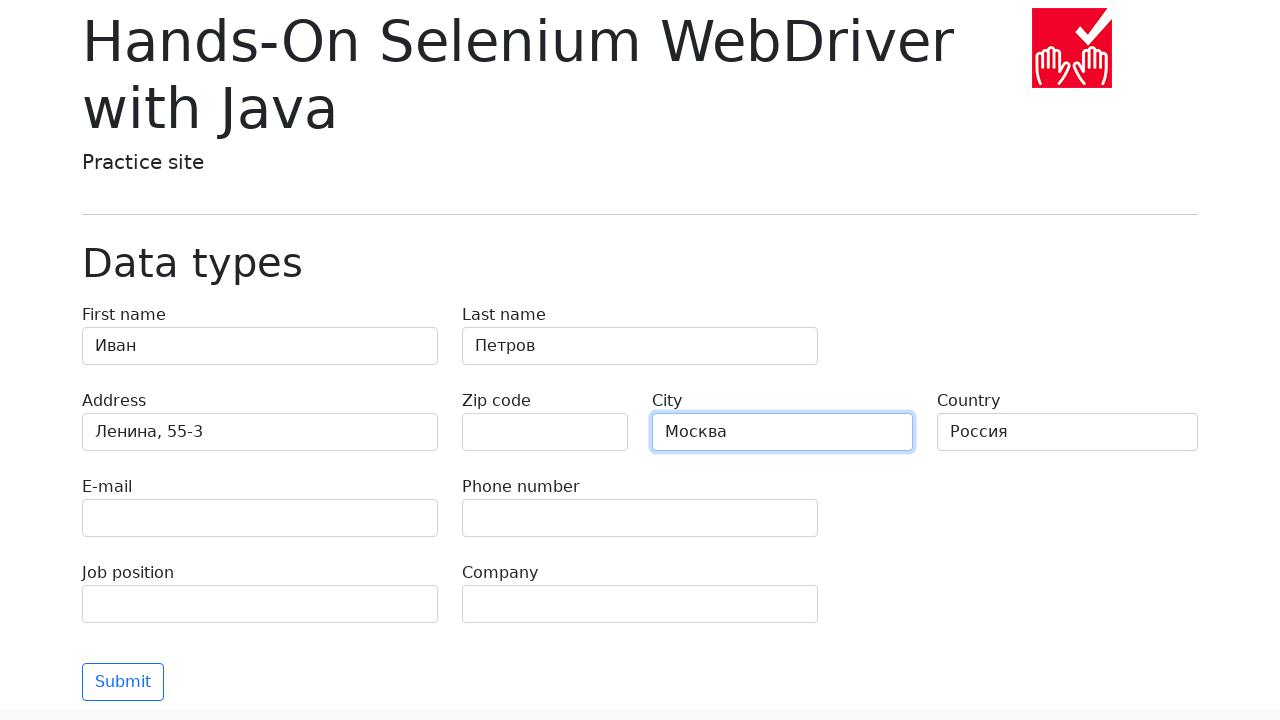

Filled email field with 'test@skypro.com' on input[name='e-mail']
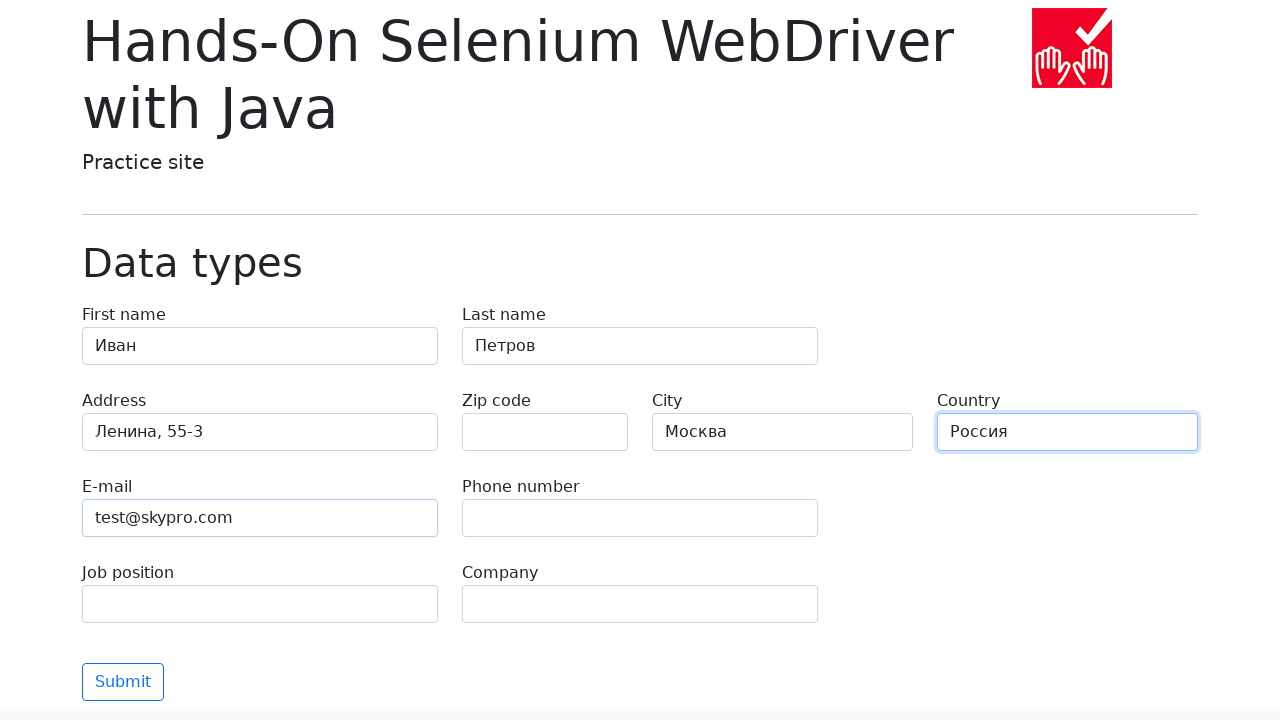

Filled phone field with '+7985899998787' on input[name='phone']
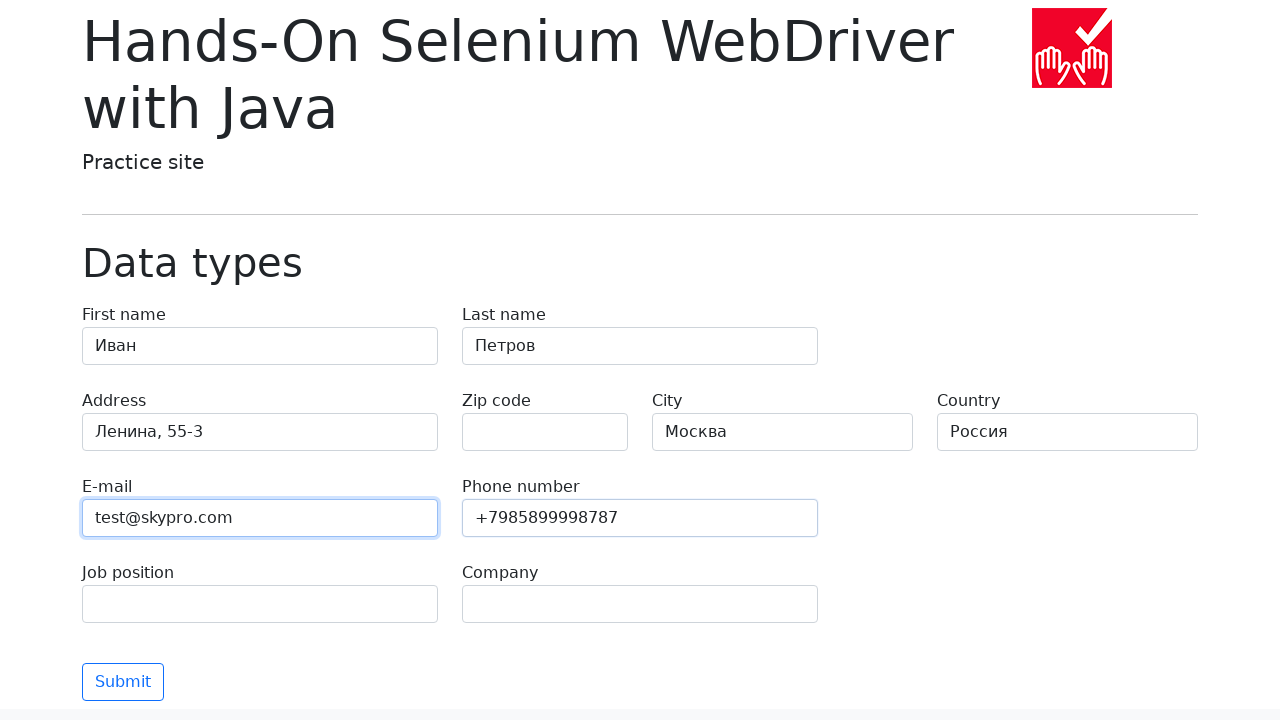

Filled job position field with 'QA' on input[name='job-position']
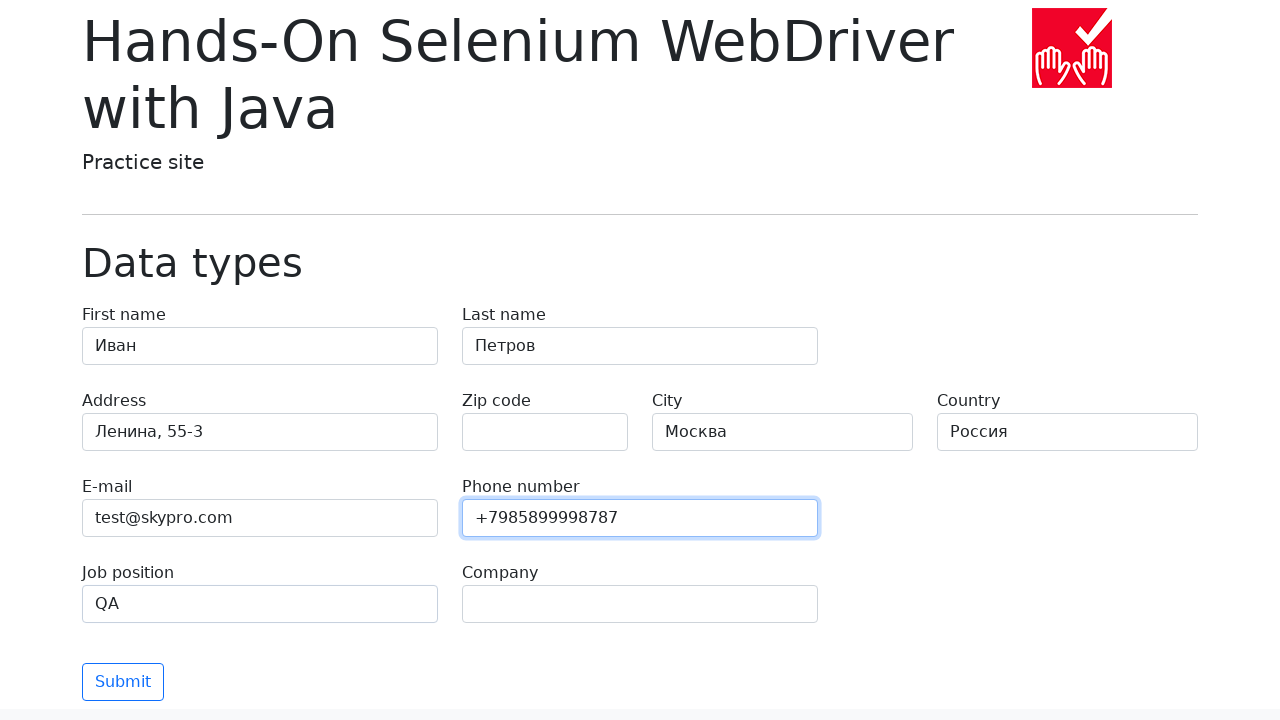

Filled company field with 'SkyPro' on input[name='company']
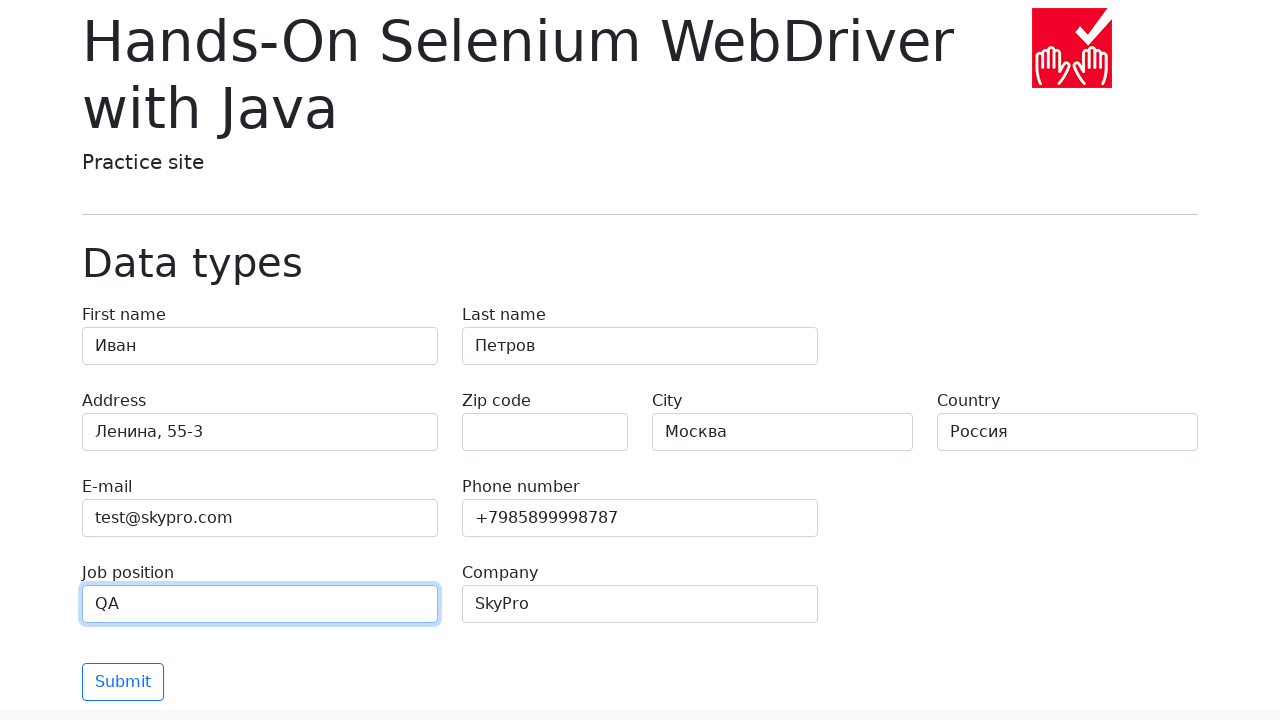

Scrolled submit button into view
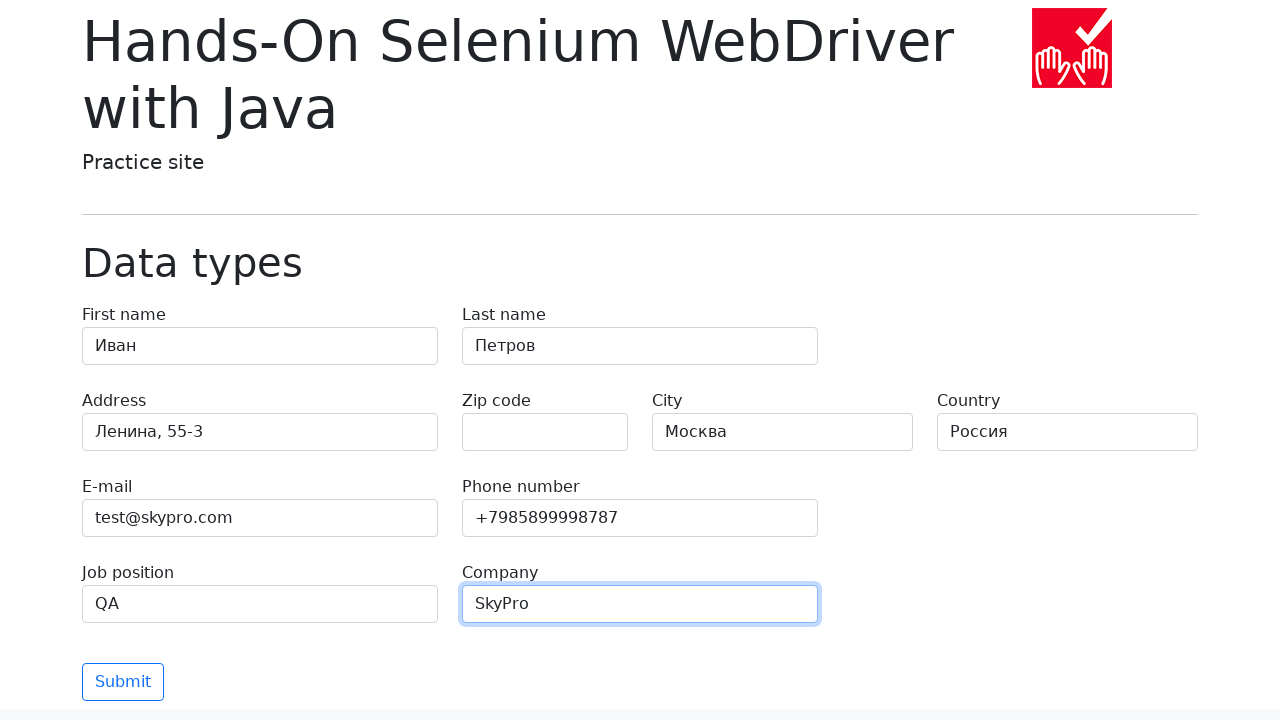

Clicked submit button to submit form at (123, 682) on body > main > div > form > div:nth-child(5) > div > button
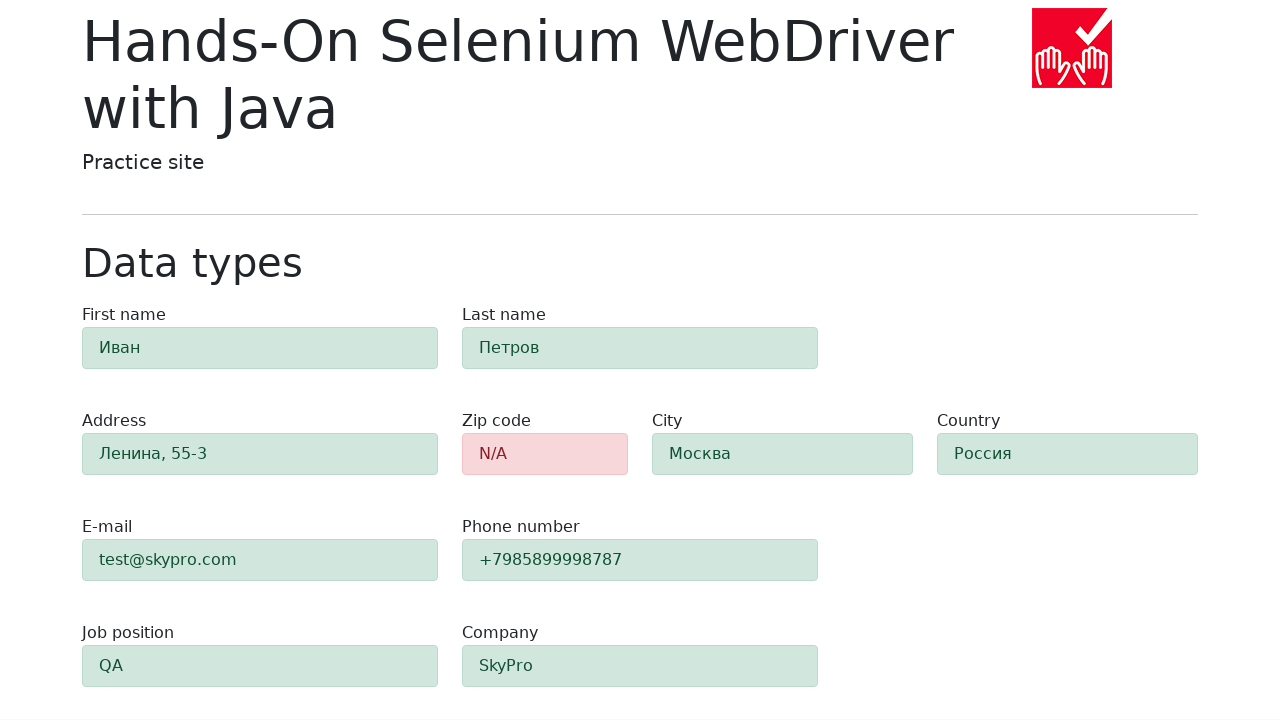

Form validation completed and zip code field is visible
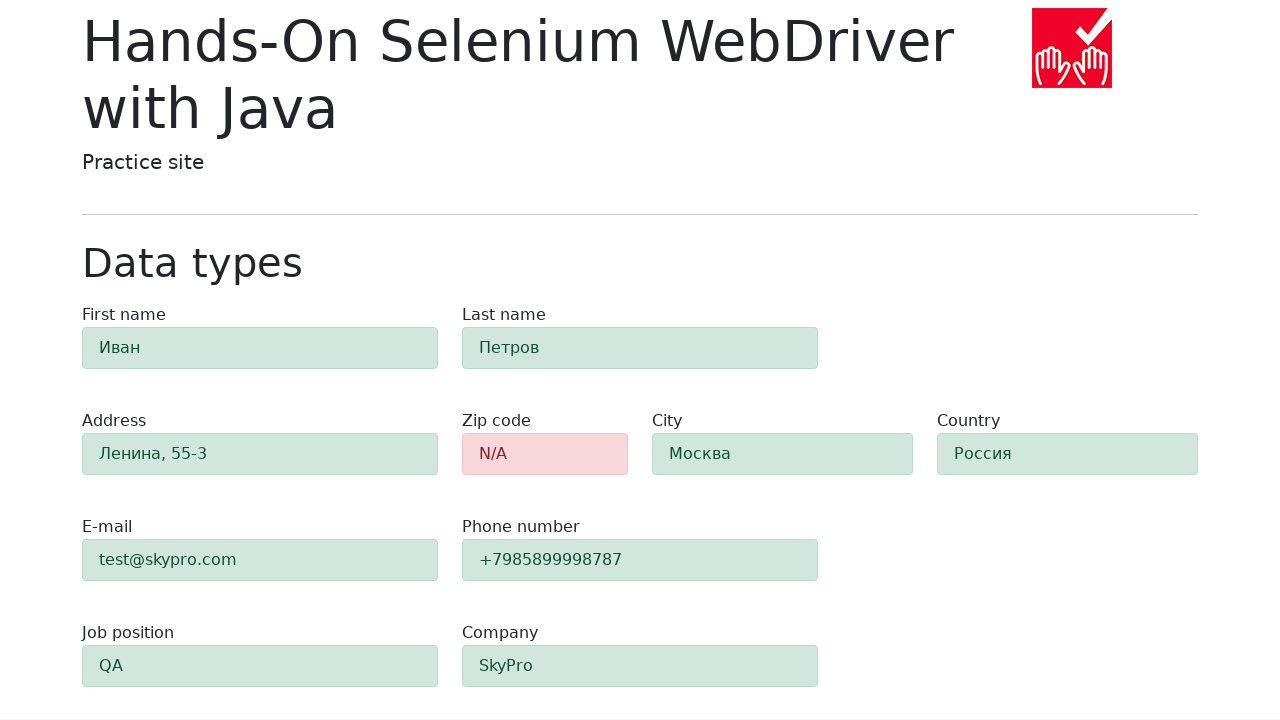

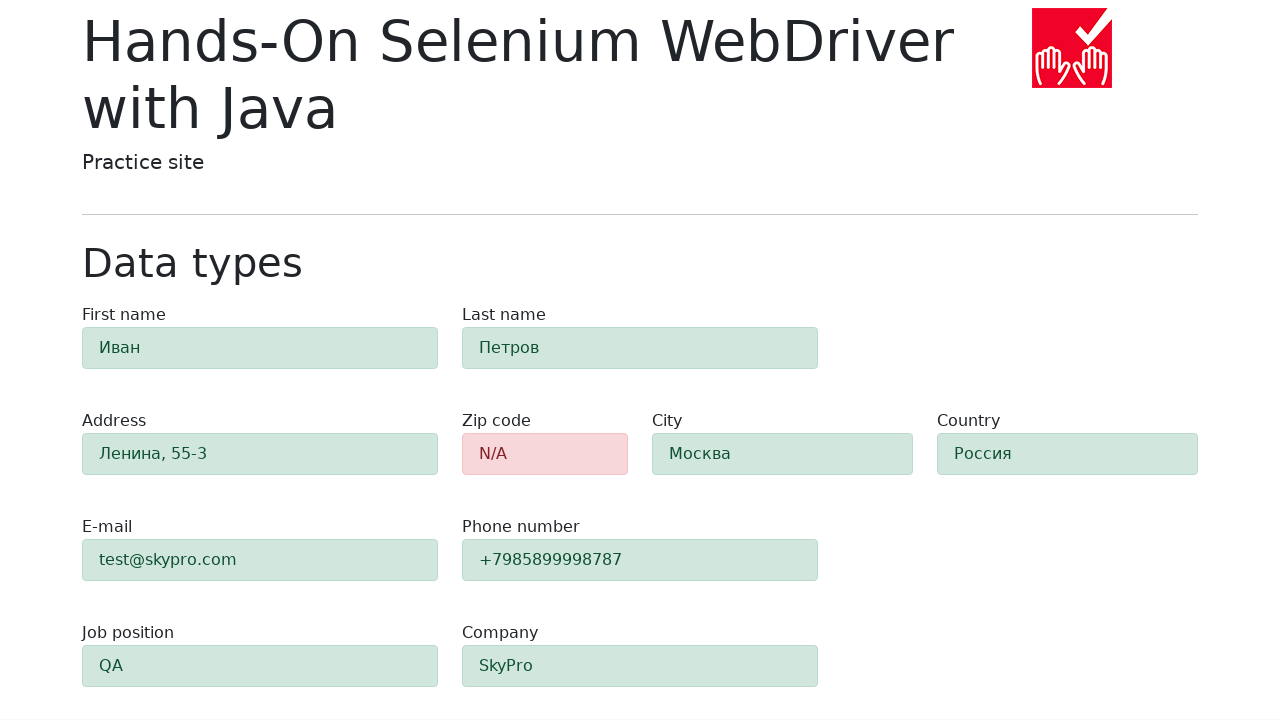